Tests dynamic controls by removing and adding a checkbox element

Starting URL: https://the-internet.herokuapp.com/

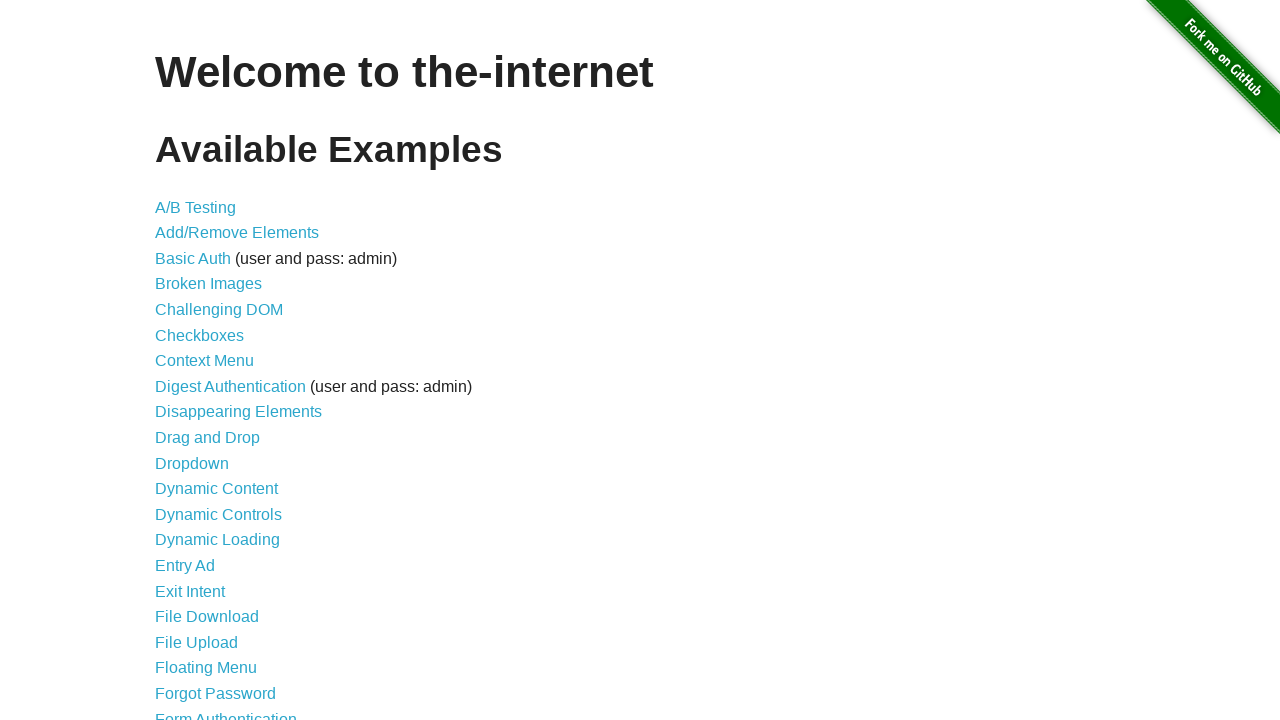

Clicked on Dynamic Controls link at (218, 514) on text=Dynamic Controls
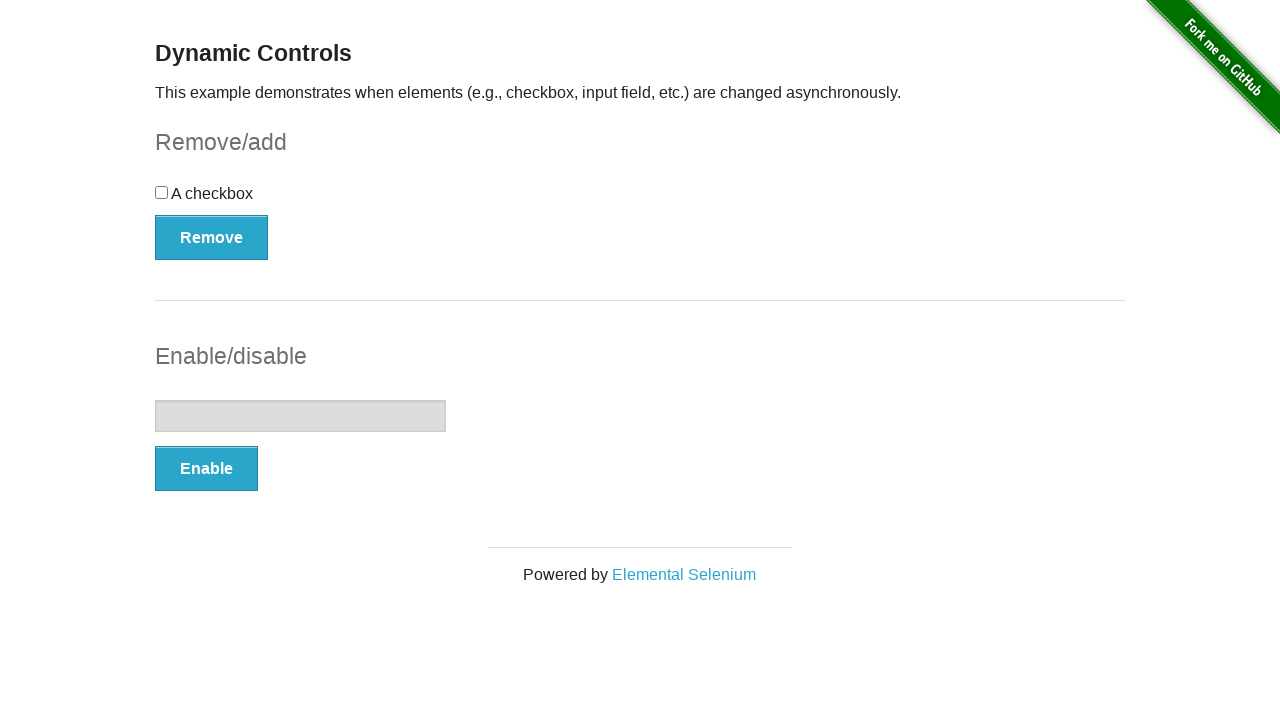

Clicked Remove button to remove checkbox element at (212, 237) on button:has-text('Remove')
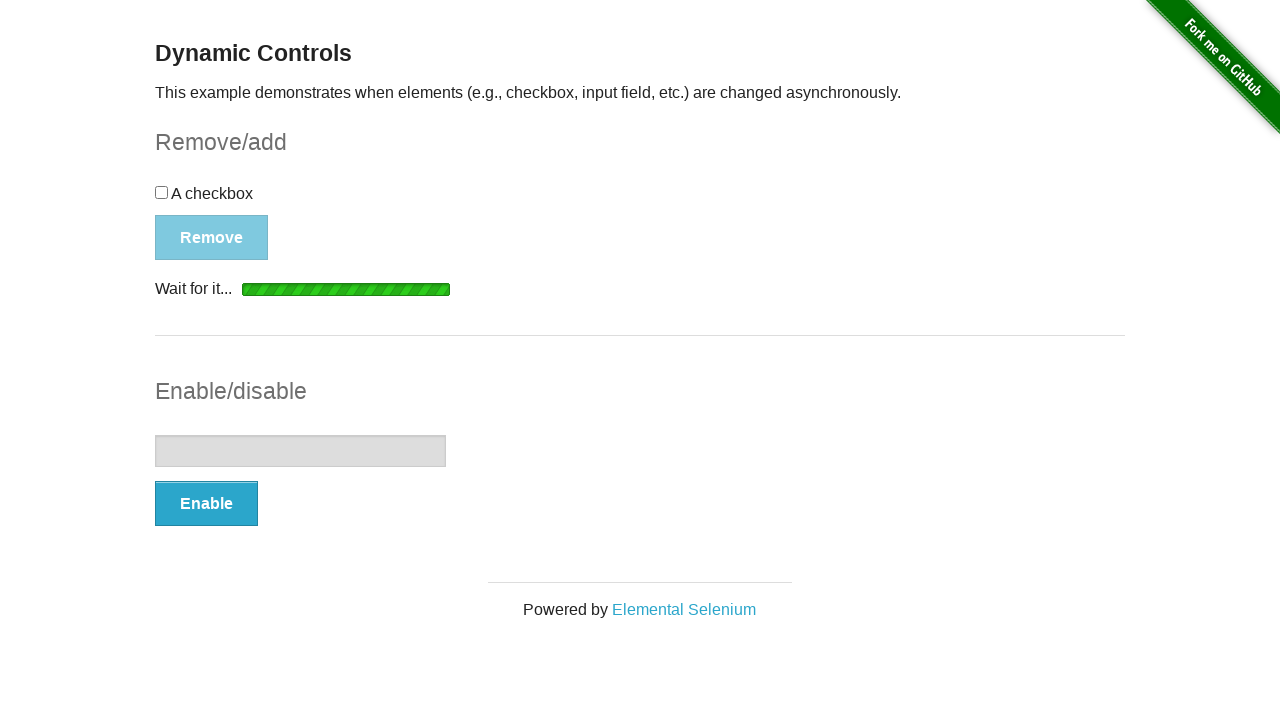

Waited for removal confirmation message to appear
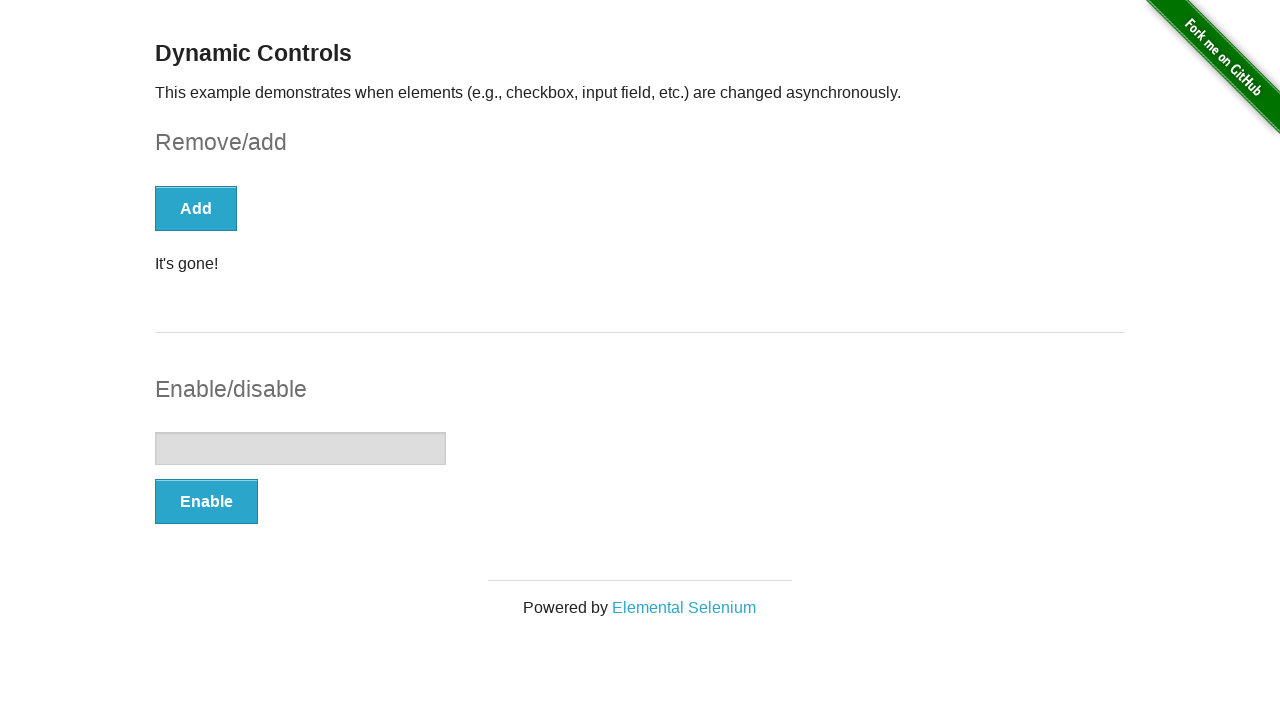

Clicked Add button to re-add checkbox element at (196, 208) on button:has-text('Add')
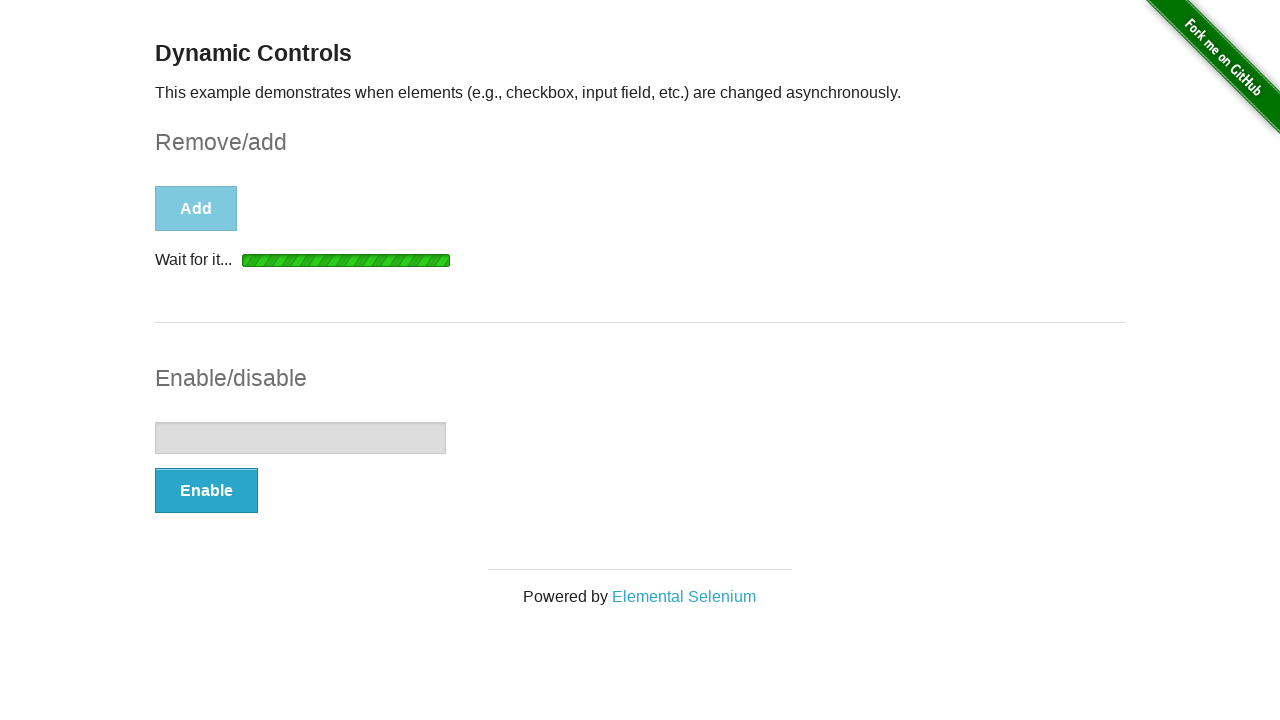

Waited for addition confirmation message to appear
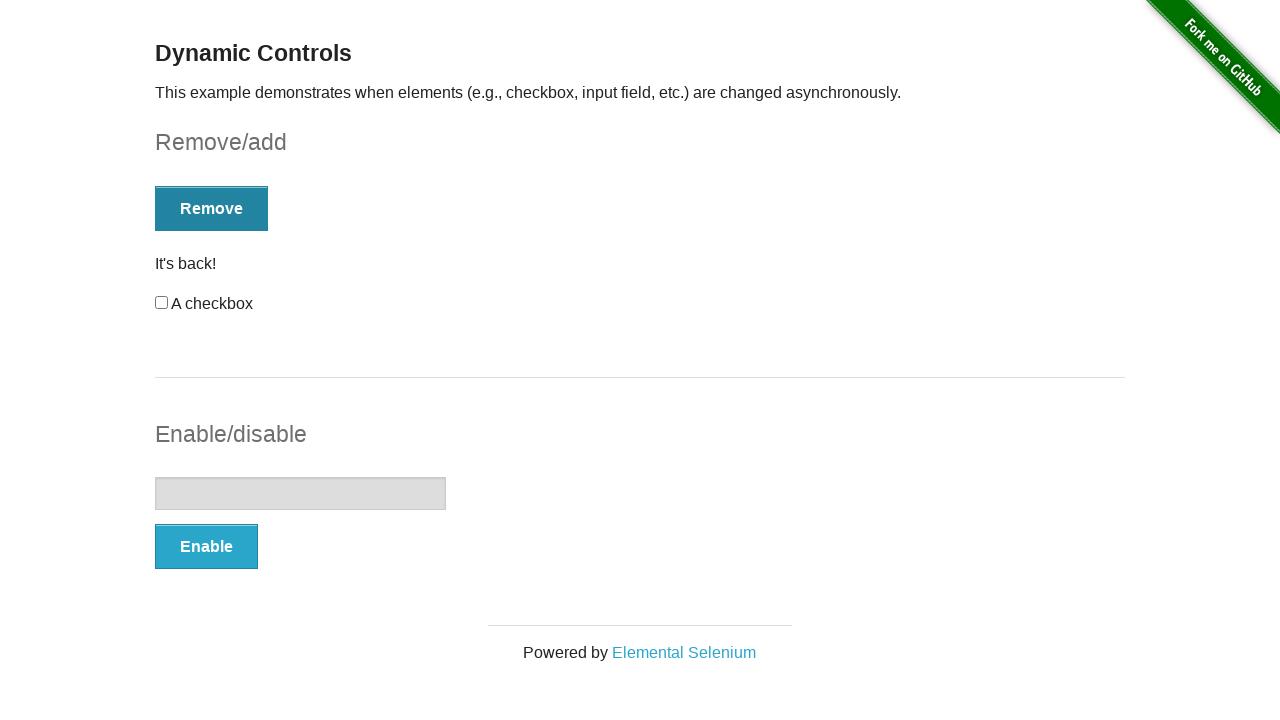

Navigated back to home page
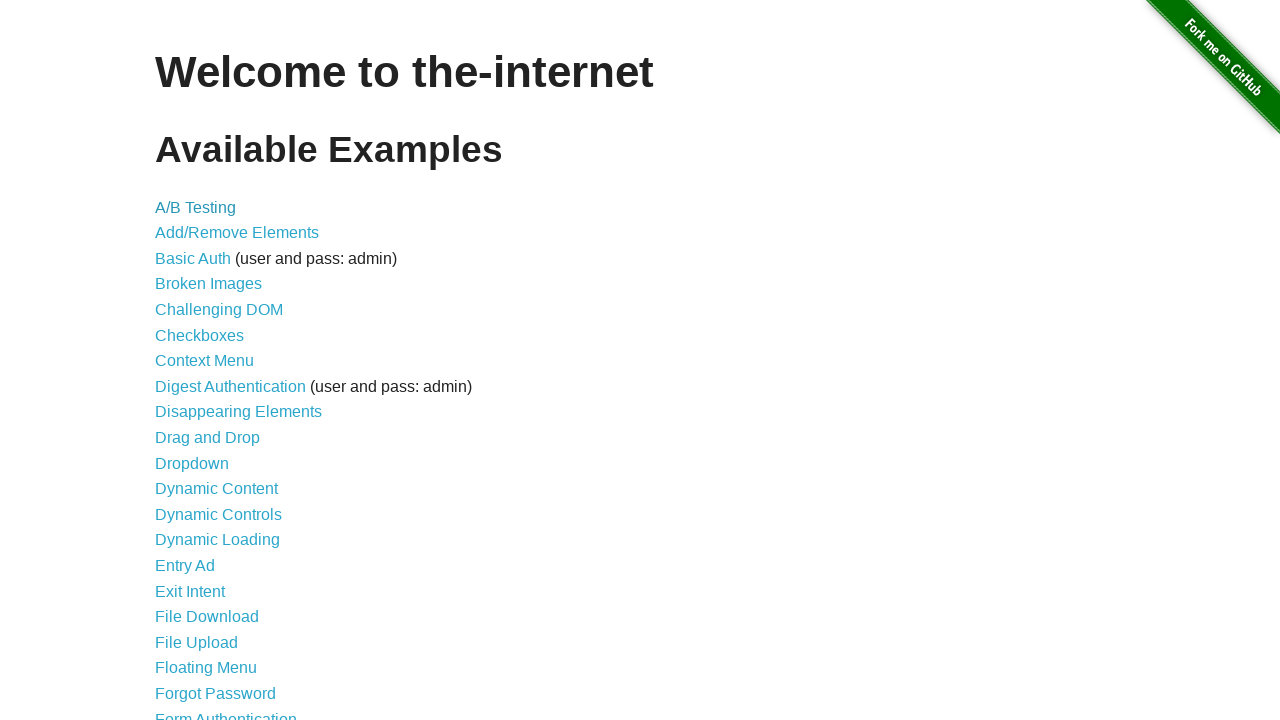

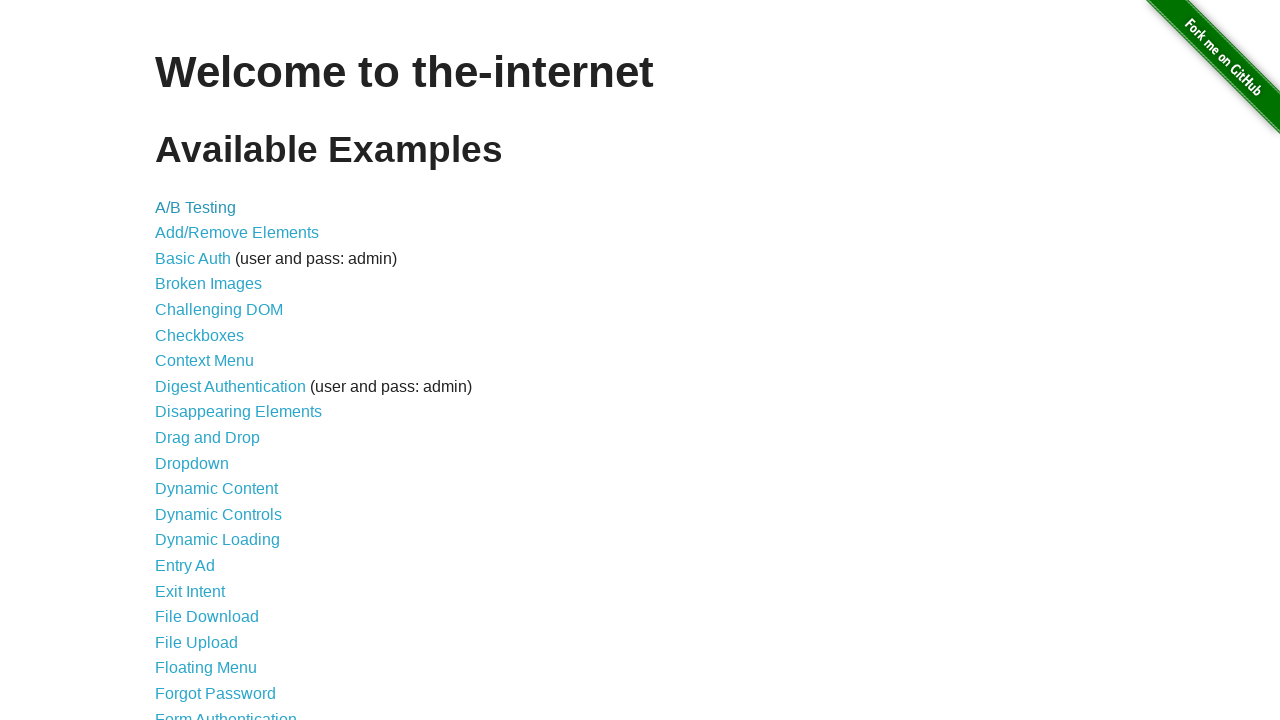